Navigates to a football statistics website, selects "All matches" option, filters by Turkey from a dropdown, and interacts with the match data table

Starting URL: https://www.adamchoi.co.uk/overs/detailed

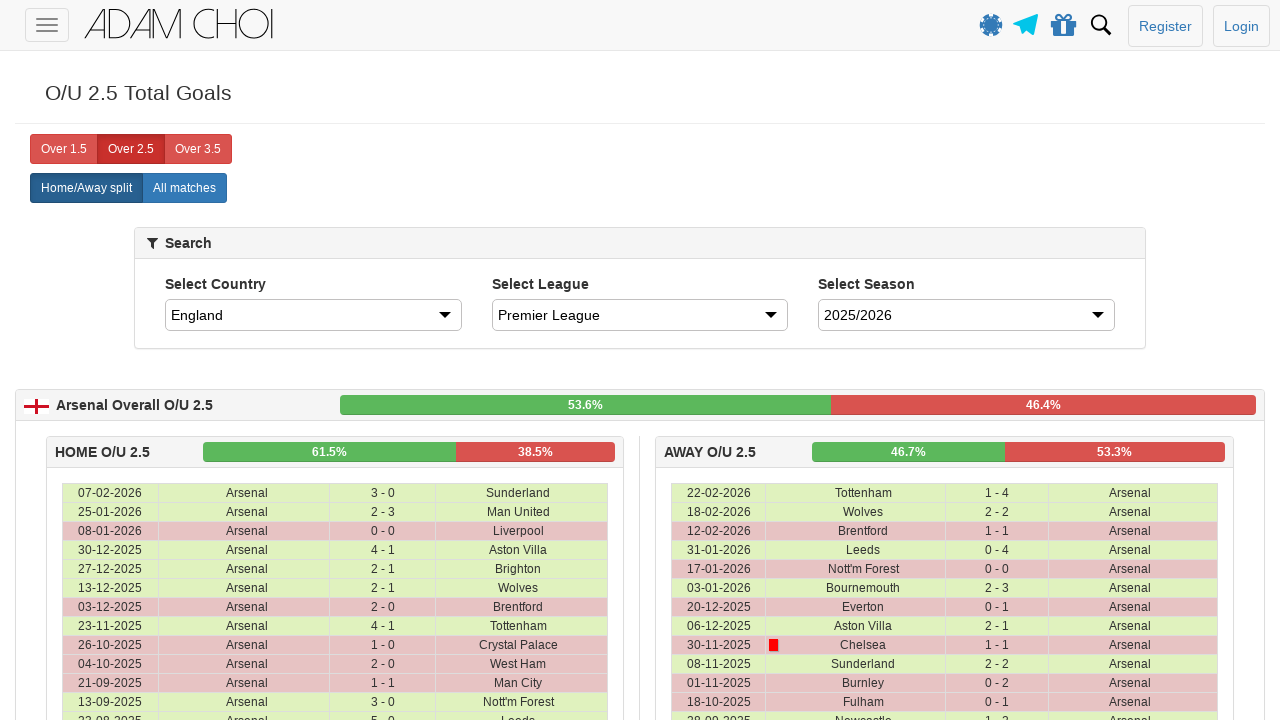

Clicked 'All matches' button at (184, 188) on xpath=//label[@analytics-event='All matches']
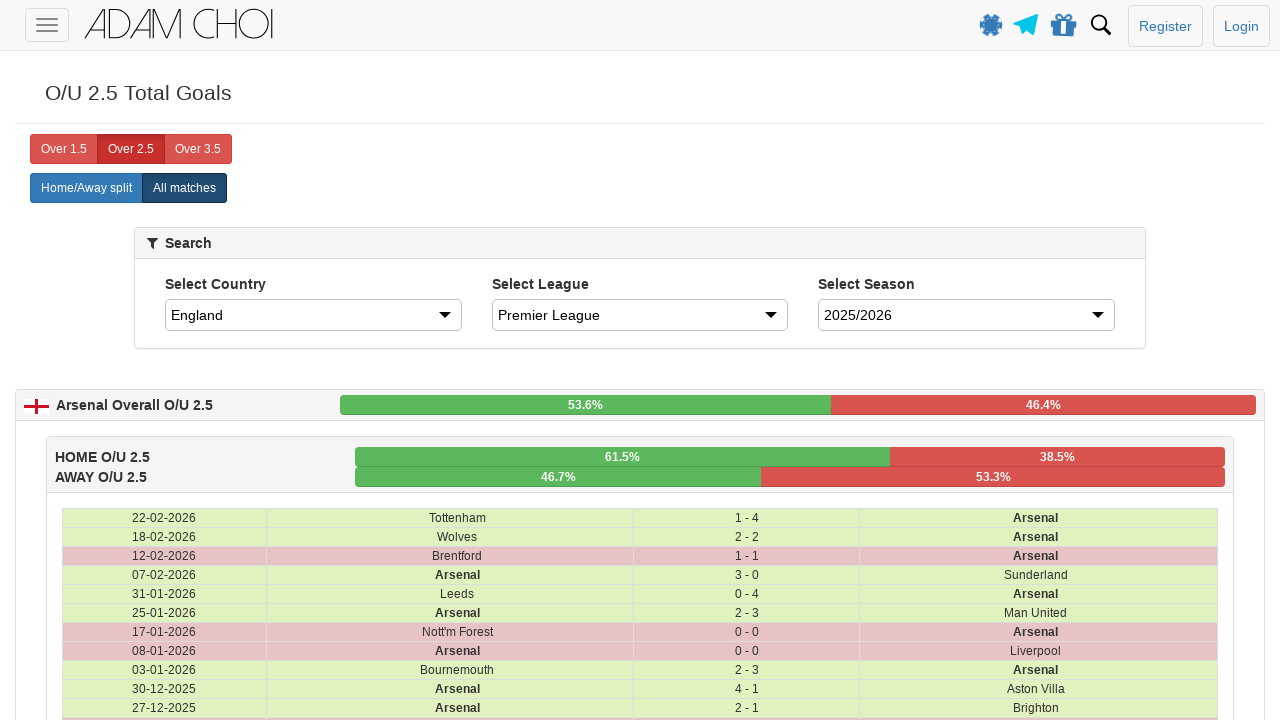

Selected Turkey from country dropdown on #country
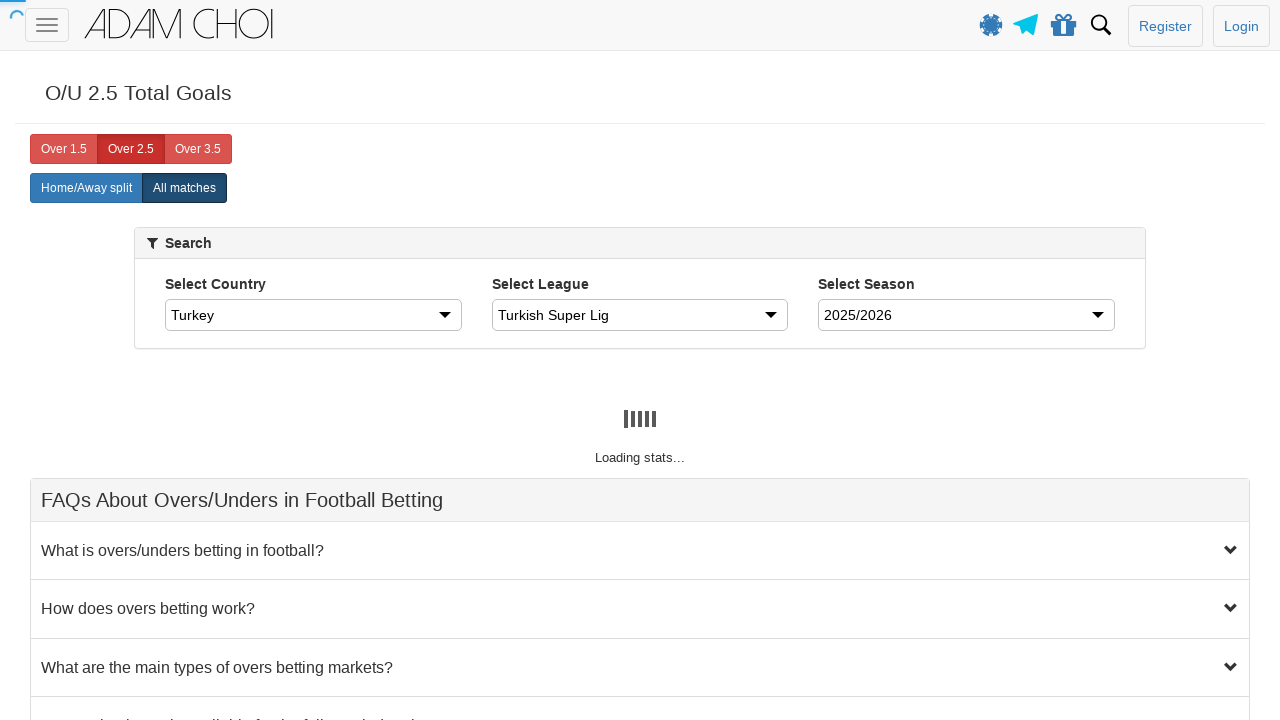

Waited for matches table to load
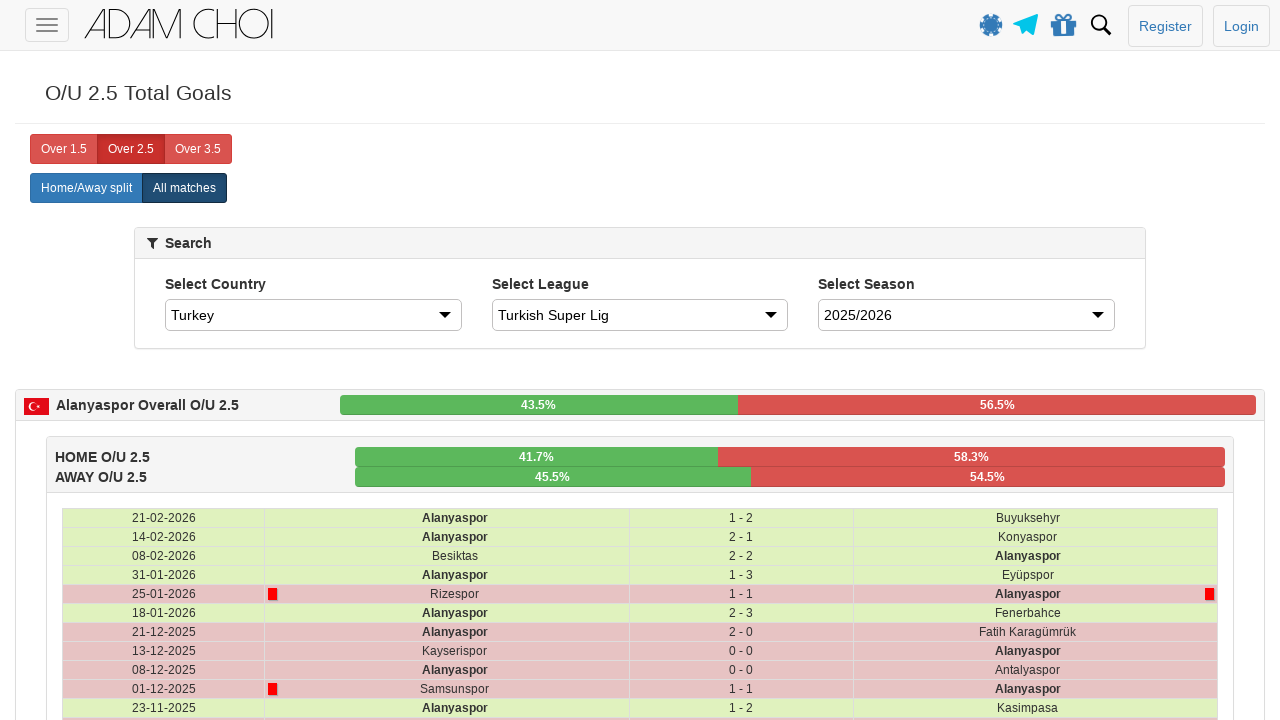

Verified match data is present in table
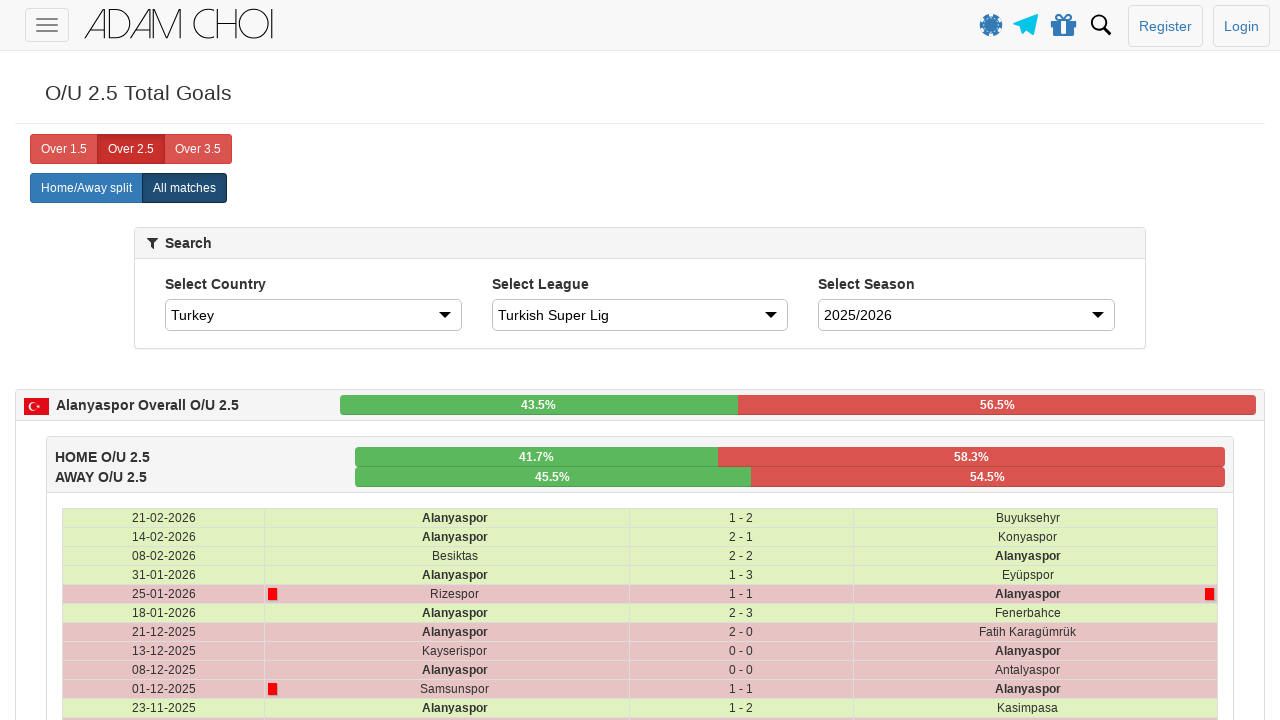

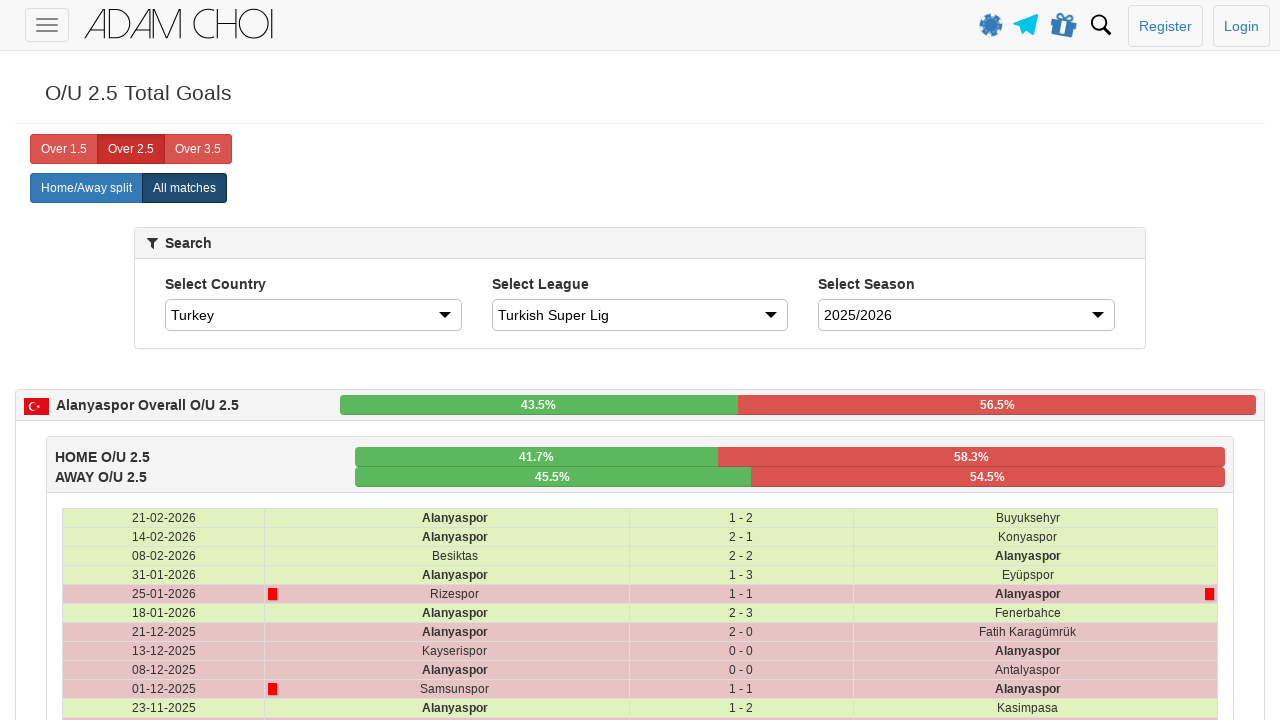